Tests clicking on Shopping Cart link without being logged in and verifying an error message is displayed

Starting URL: https://www.sharelane.com/cgi-bin/main.py

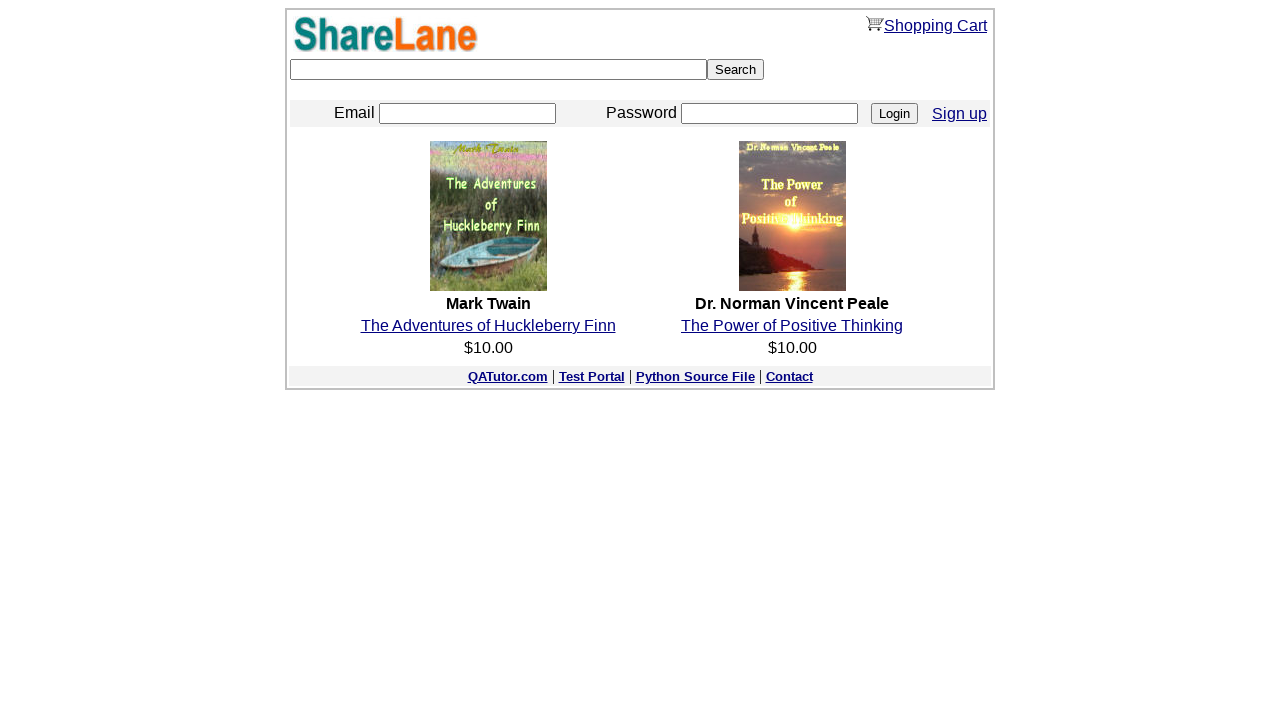

Clicked on Shopping Cart link without being logged in at (875, 24) on text=Shopping Cart
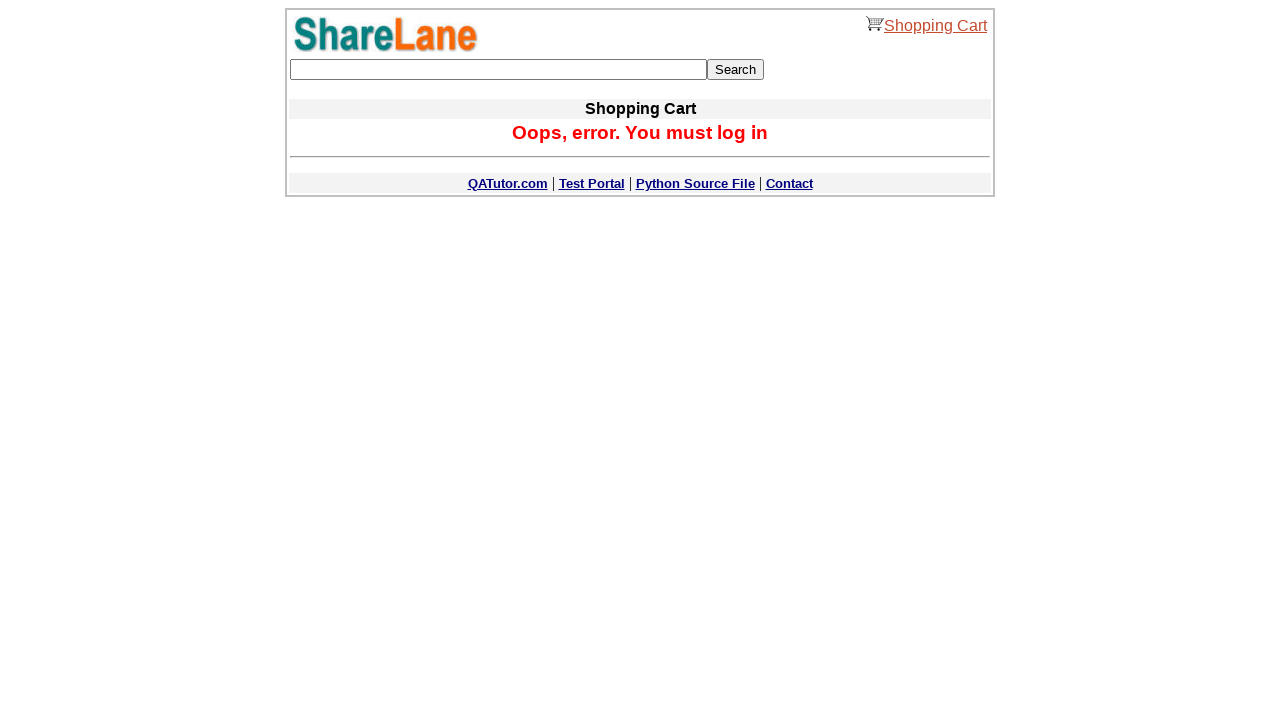

Error message displayed after clicking Shopping Cart without authentication
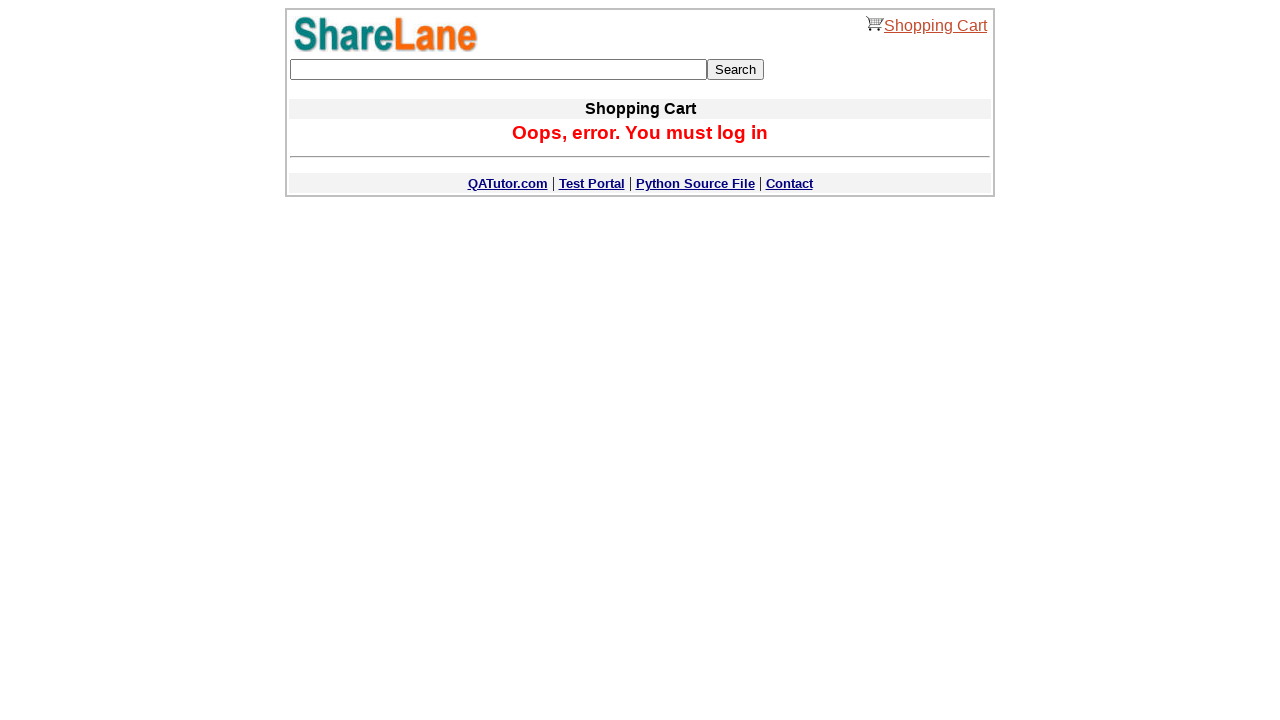

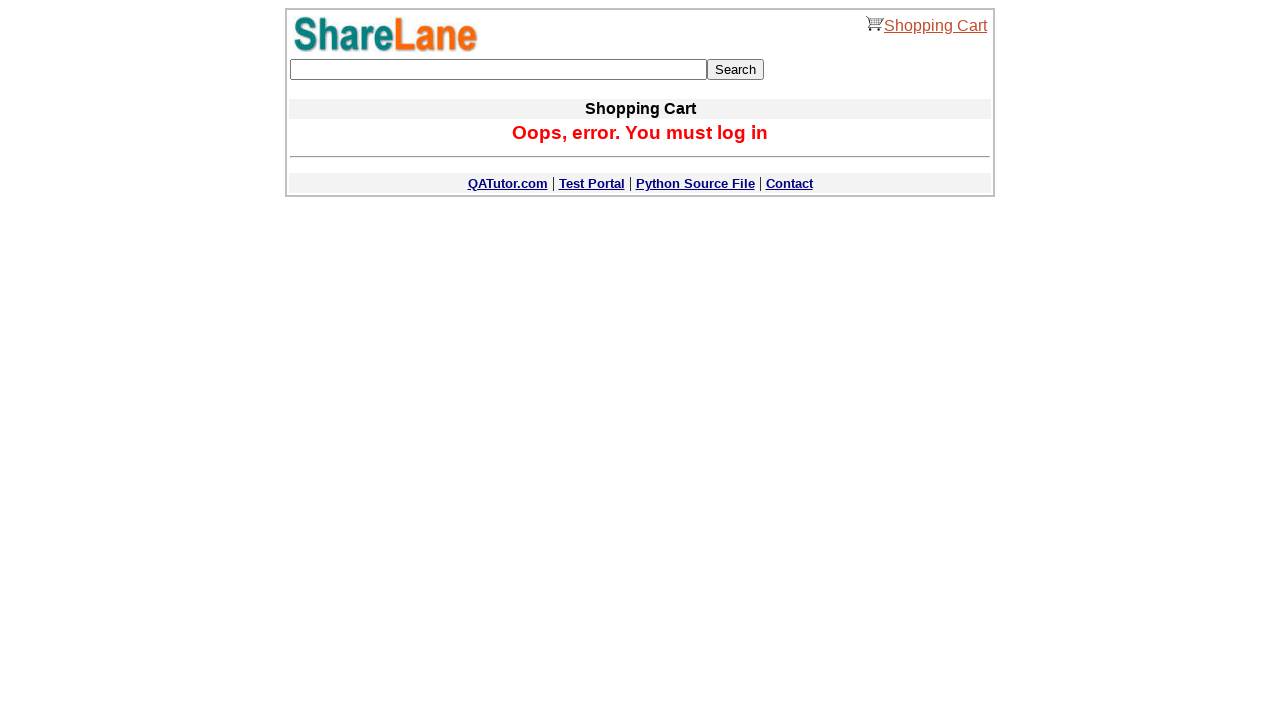